Tests double-click functionality on a W3Schools example page by switching to an iframe and performing a double-click action on a paragraph element

Starting URL: https://www.w3schools.com/jsref/tryit.asp?filename=tryjsref_ondblclick

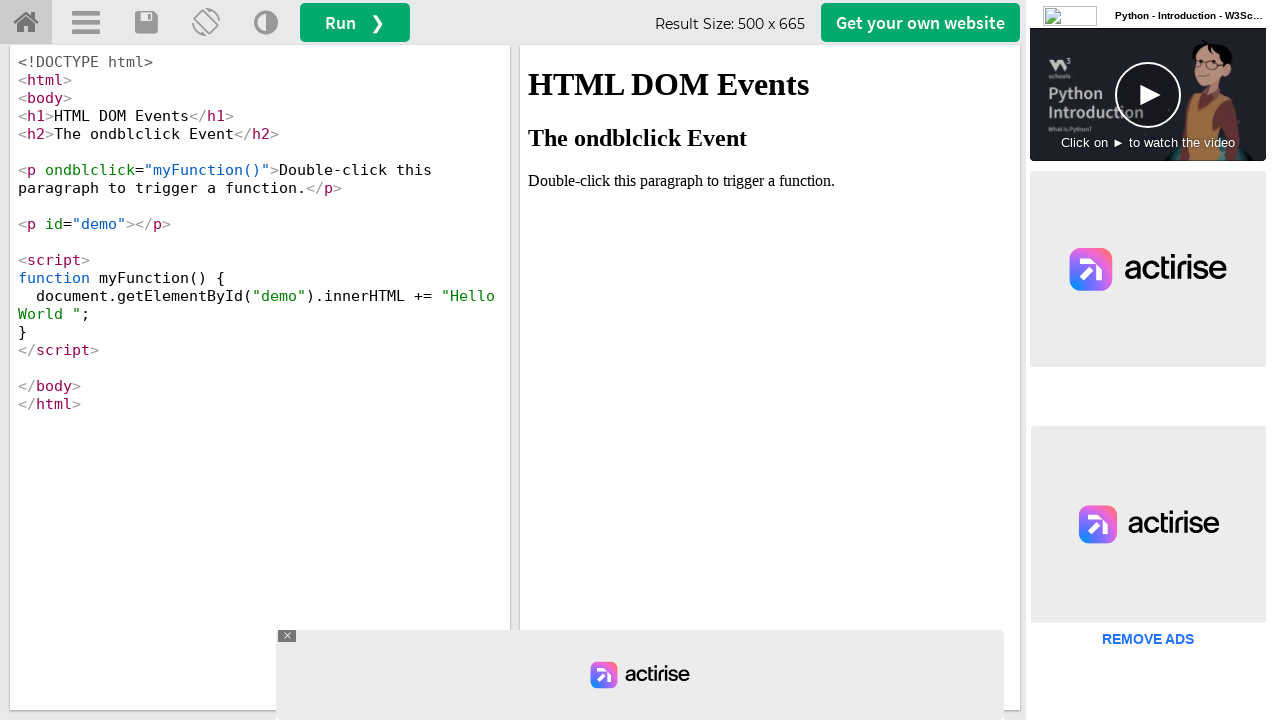

Navigated to W3Schools double-click example page
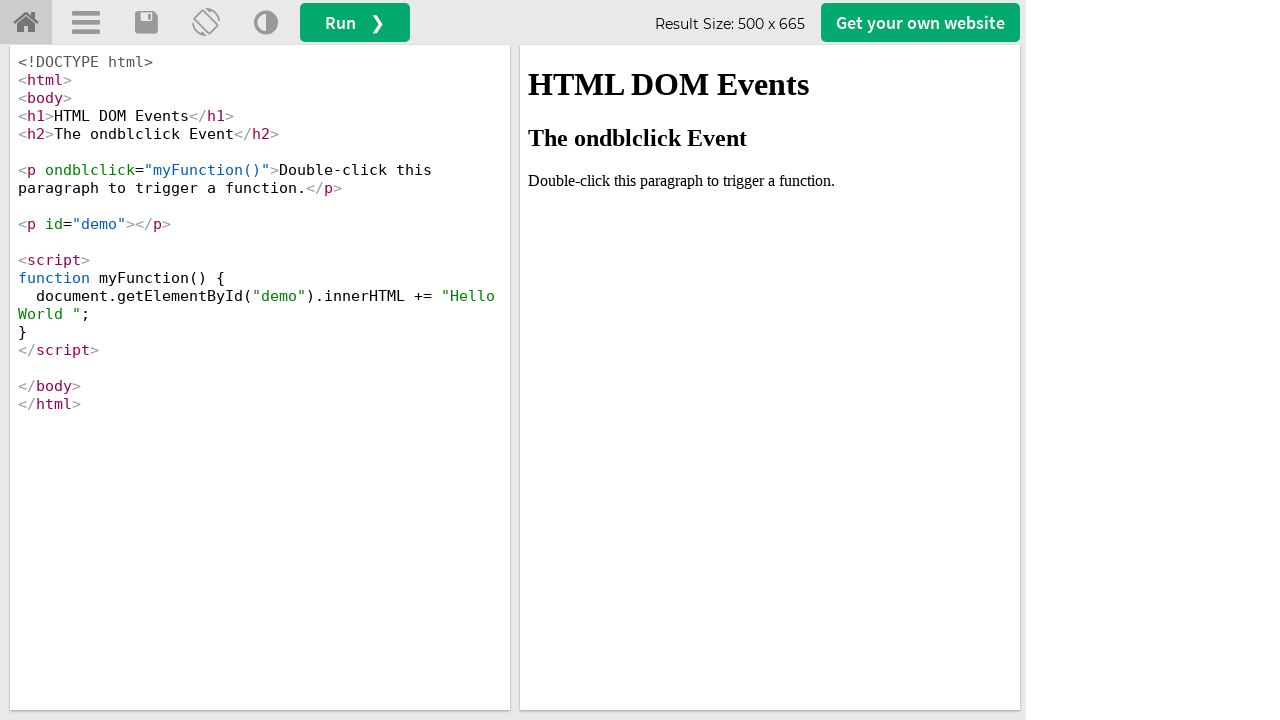

Located iframe containing the example result
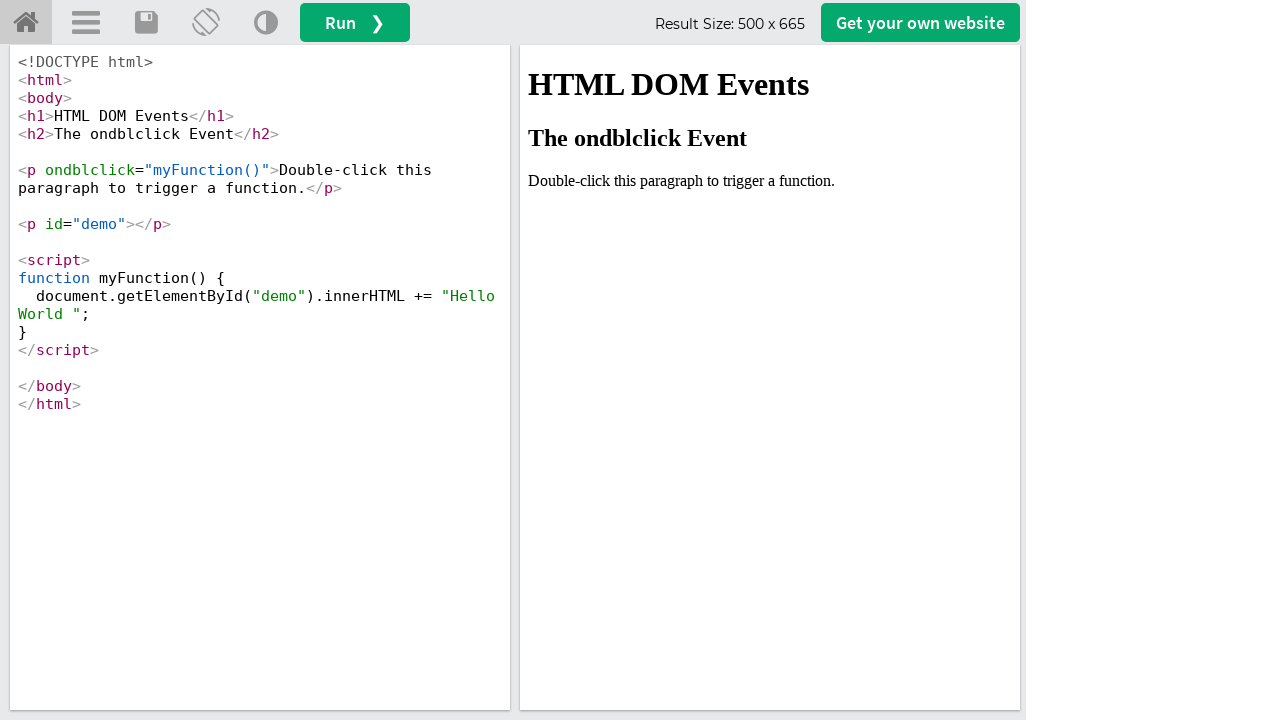

Double-clicked on the paragraph element containing 'Double-click' text at (770, 181) on #iframeResult >> internal:control=enter-frame >> xpath=//p[contains(text(),'Doub
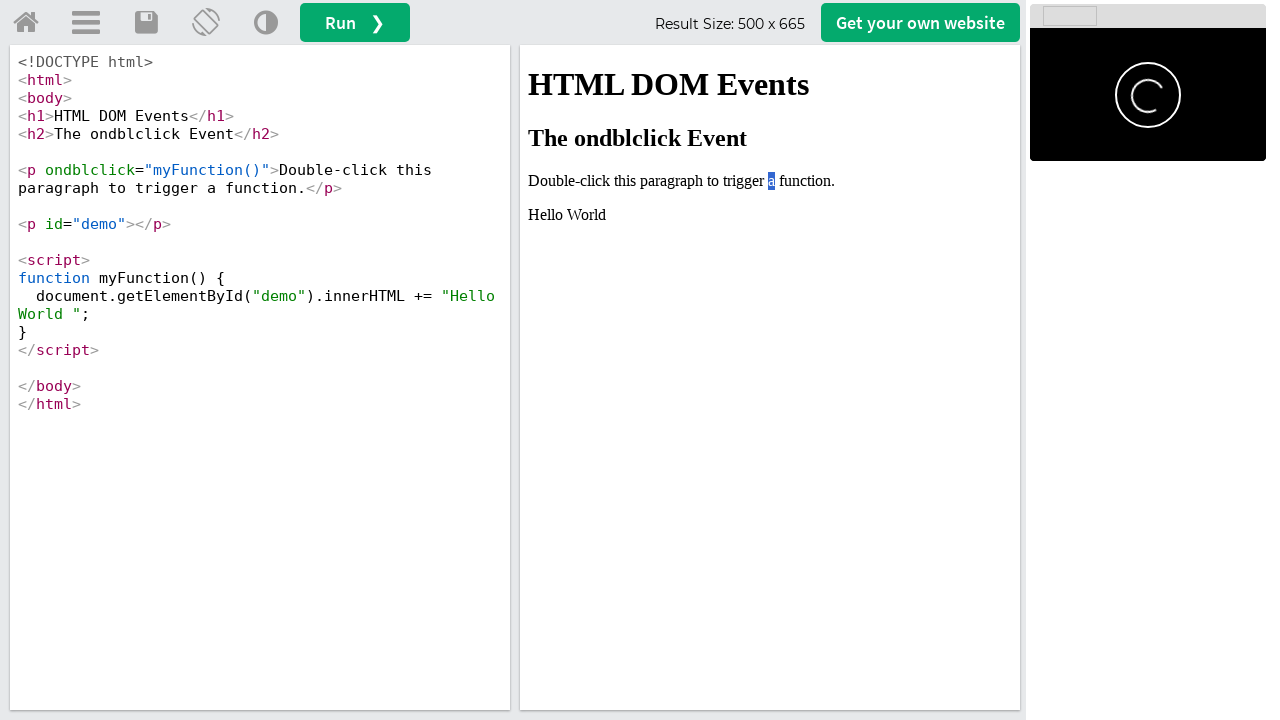

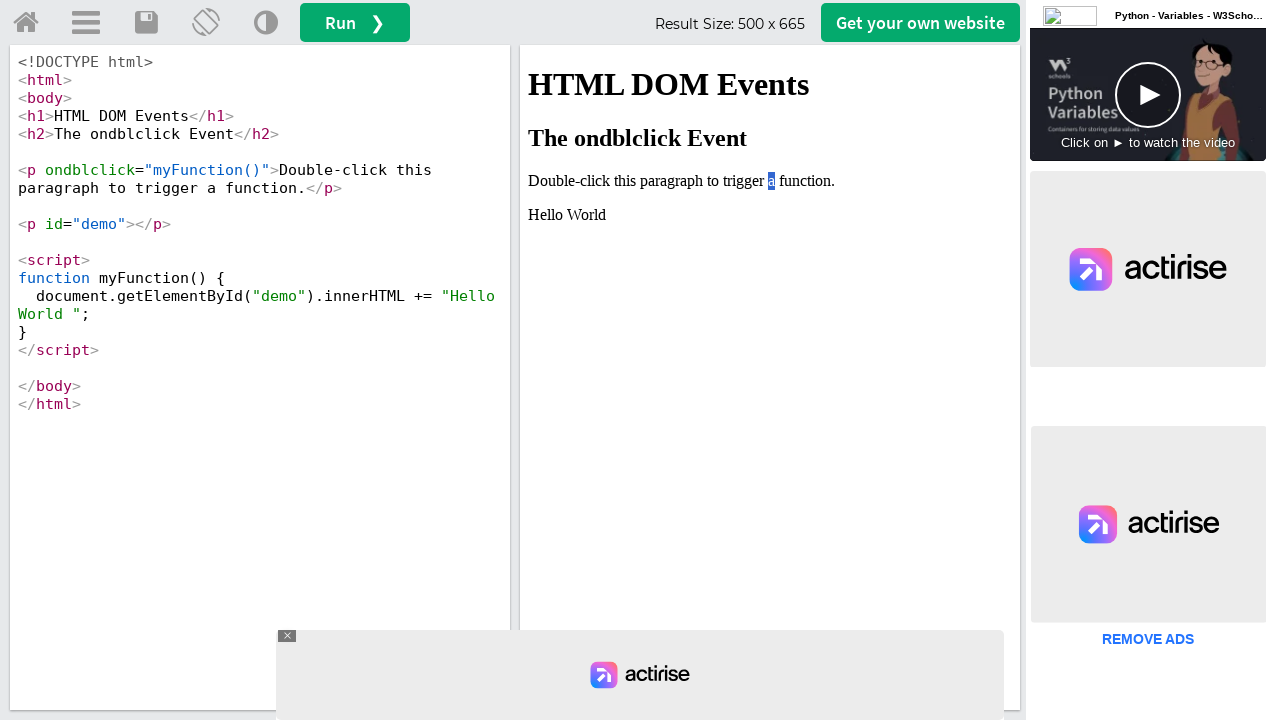